Tests browser window handling by opening a new tab and switching to it to verify content

Starting URL: https://demoqa.com/browser-windows

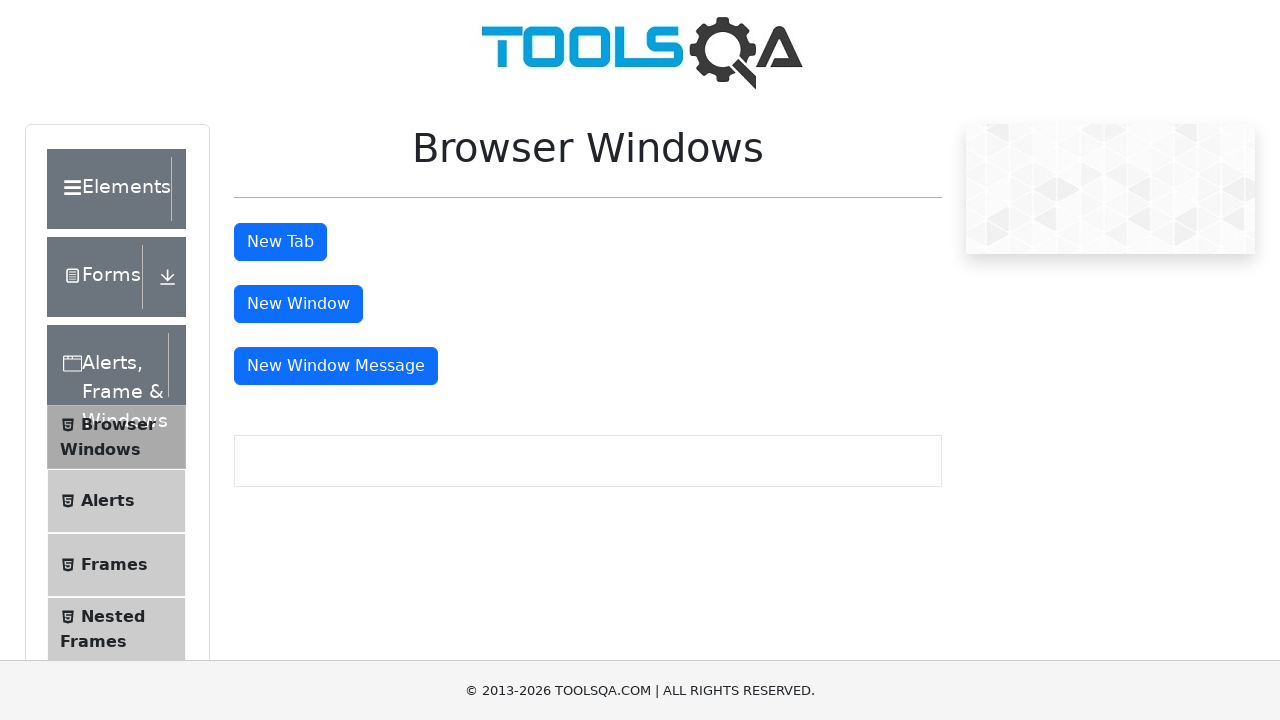

Clicked tab button to open new tab at (280, 242) on #tabButton
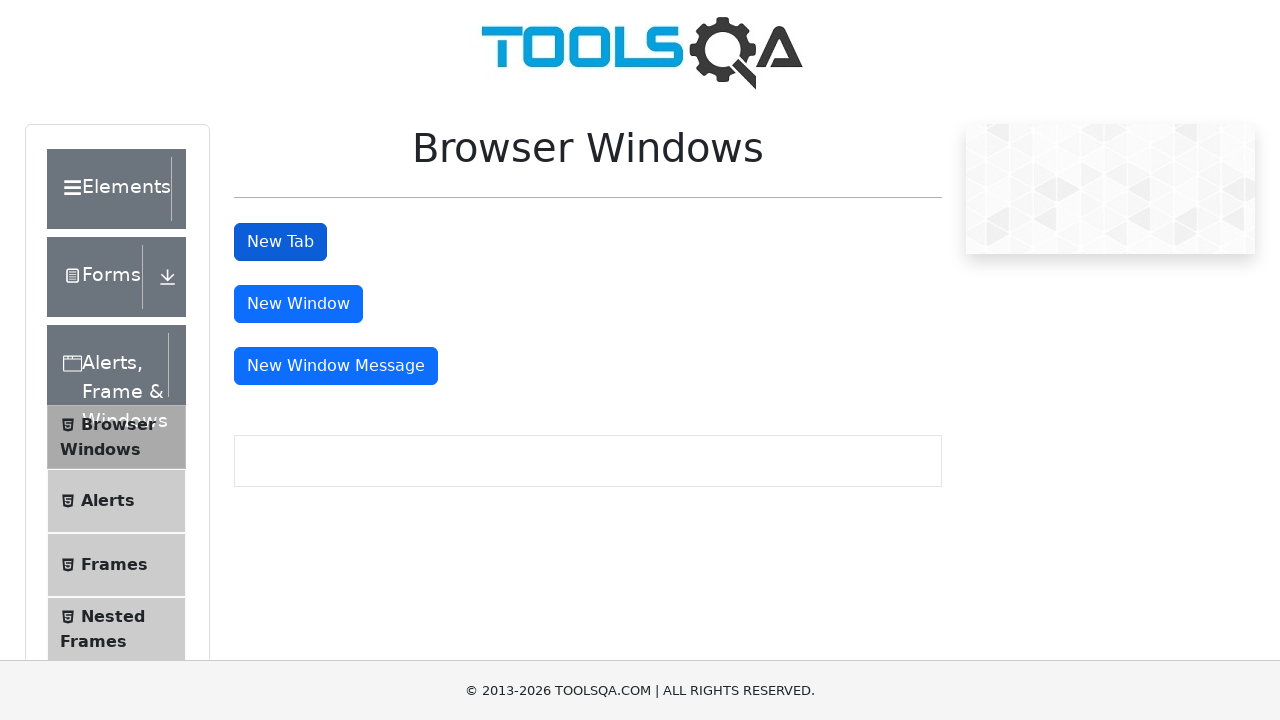

New tab opened and switched to it
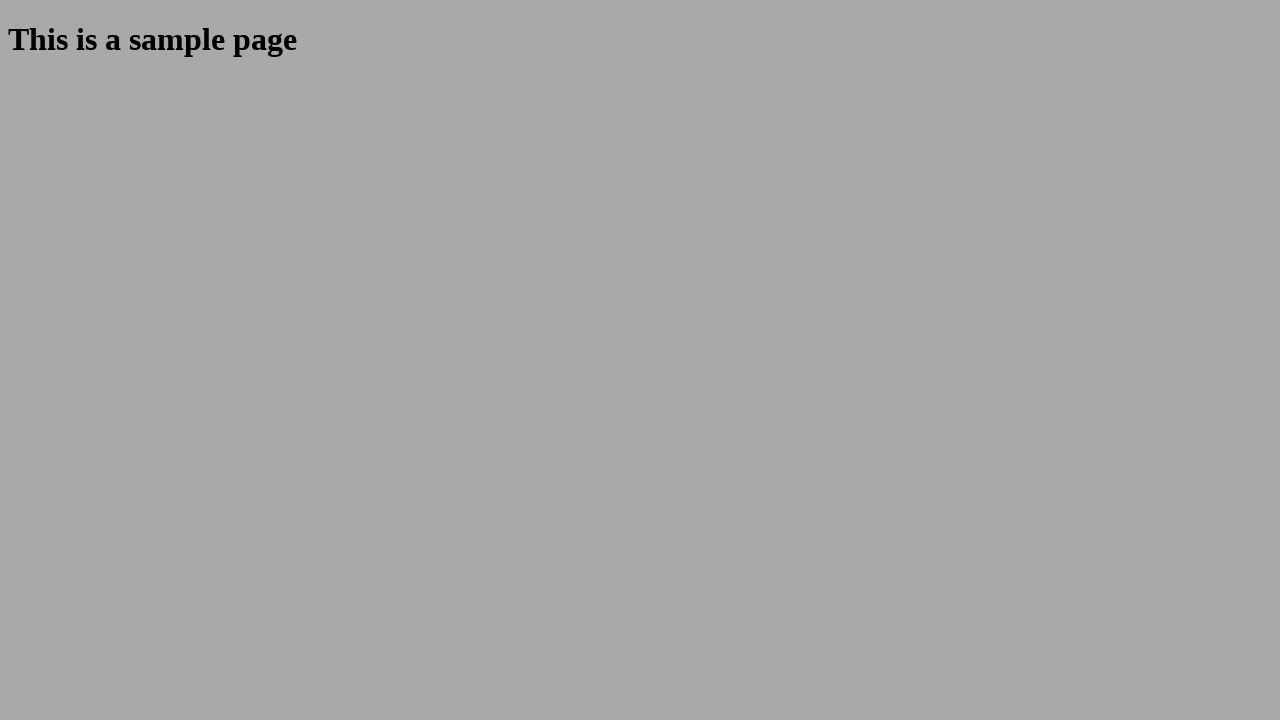

Retrieved h1 text from new tab: This is a sample page
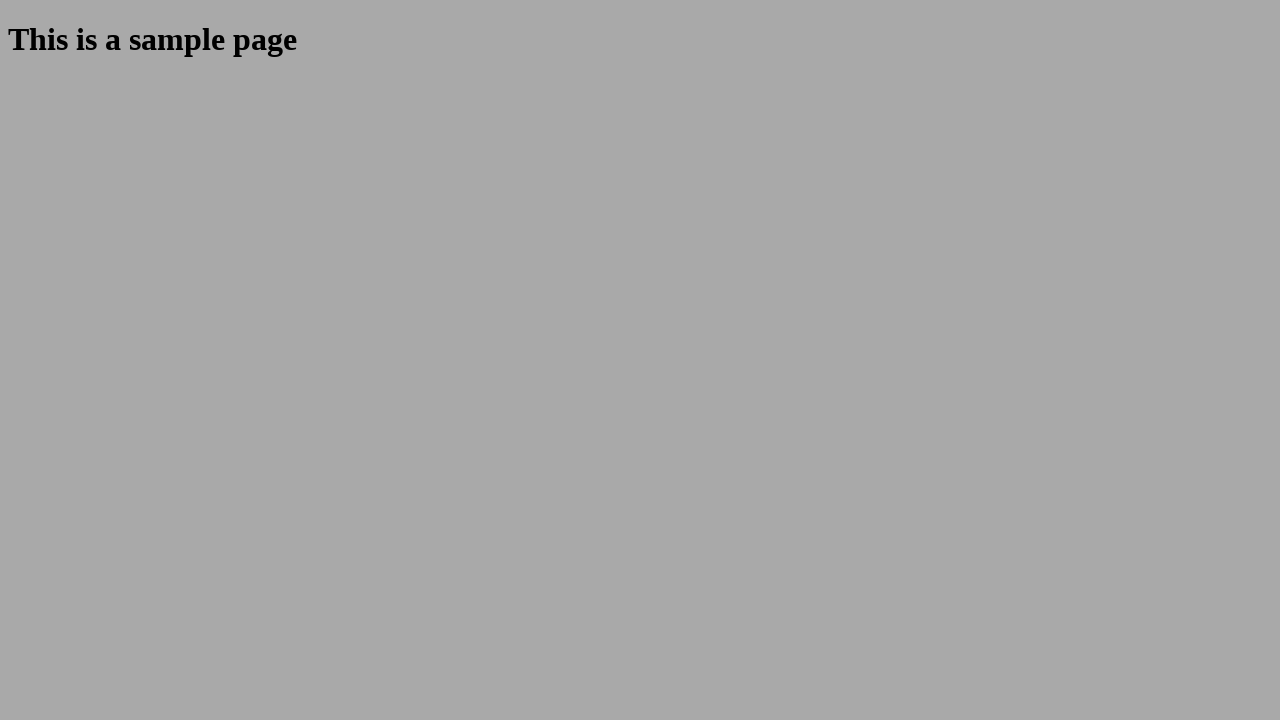

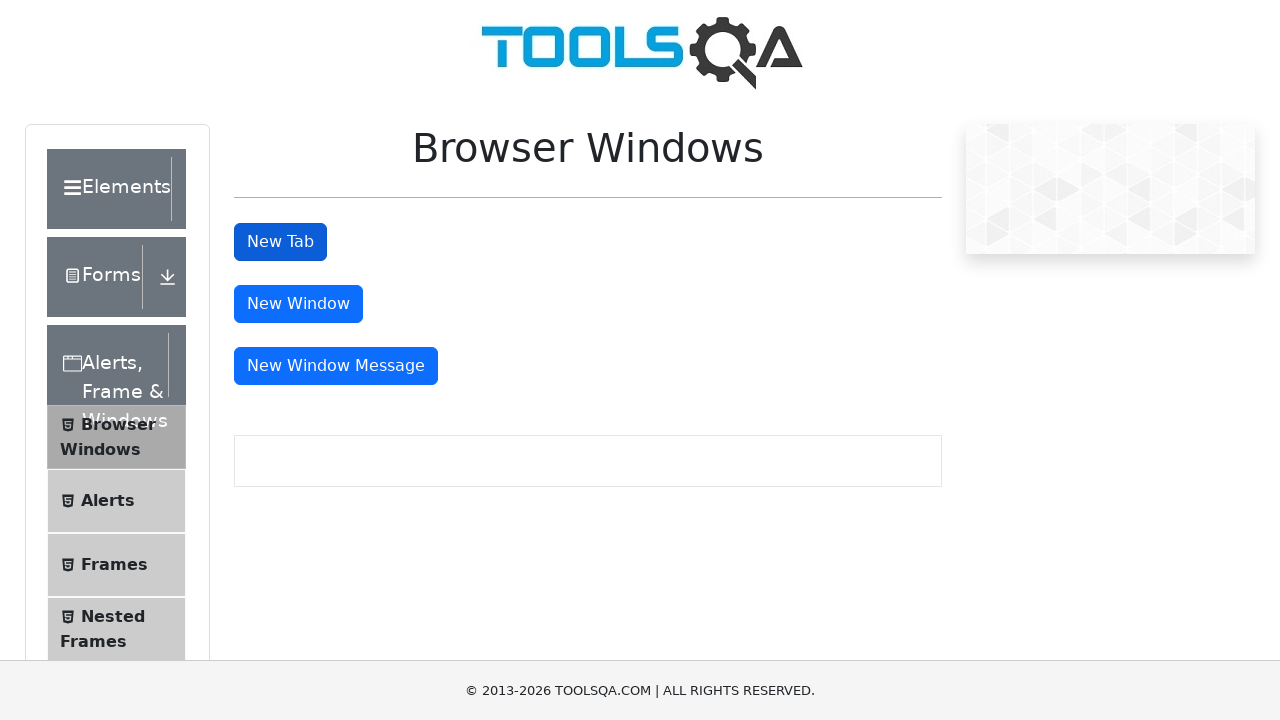